Tests opening dropdown and clicking a dropdown link

Starting URL: https://formy-project.herokuapp.com/buttons

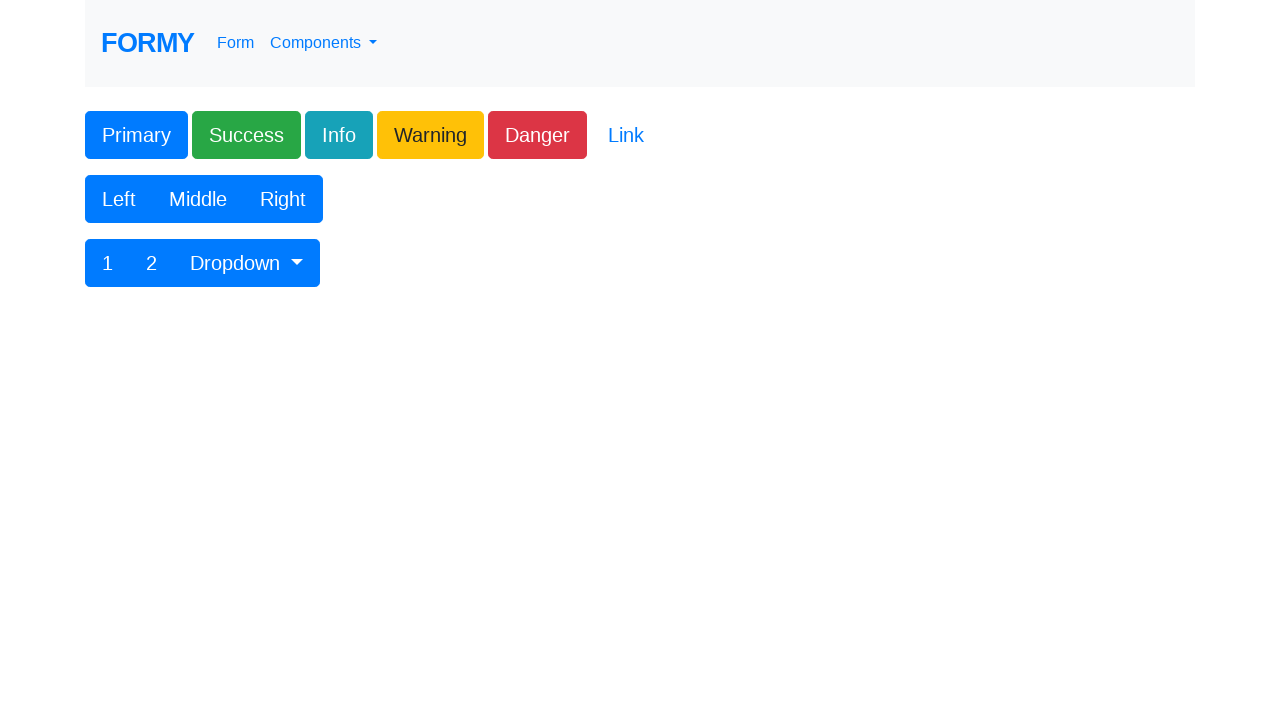

Clicked the Dropdown button to open menu at (247, 263) on #btnGroupDrop1
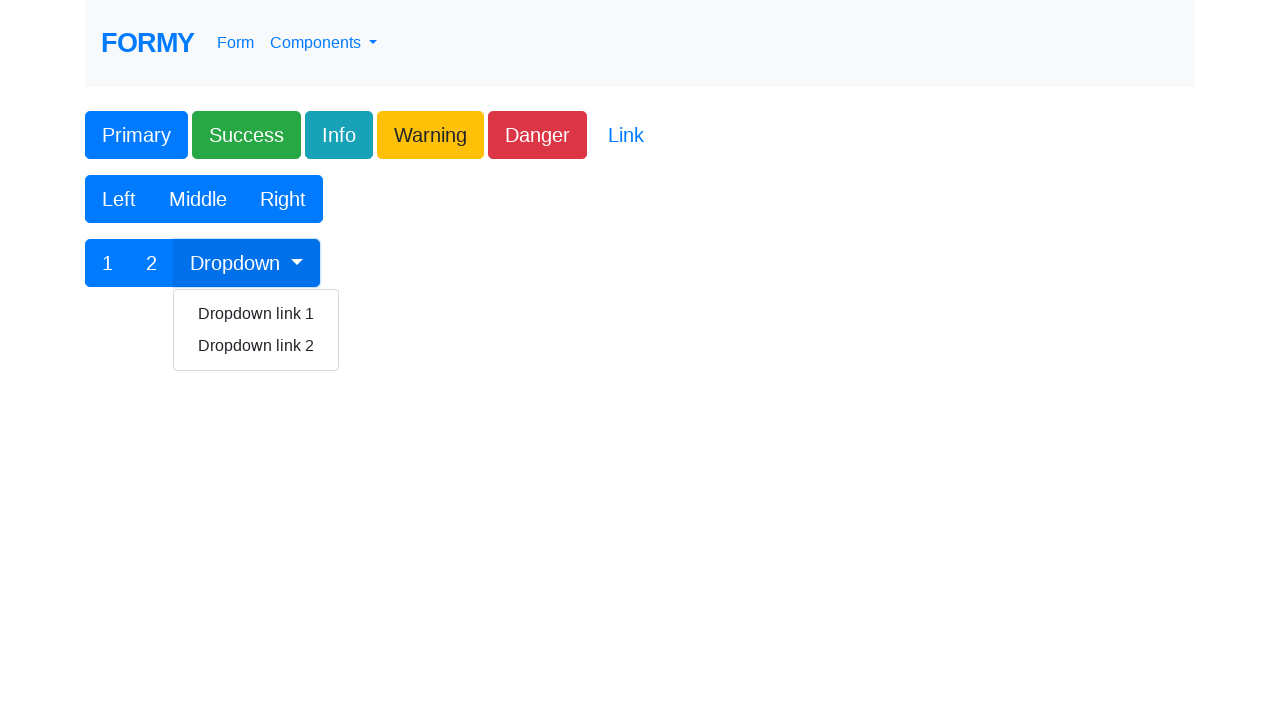

Clicked a dropdown link at (256, 314) on a:text('Dropdown link ')
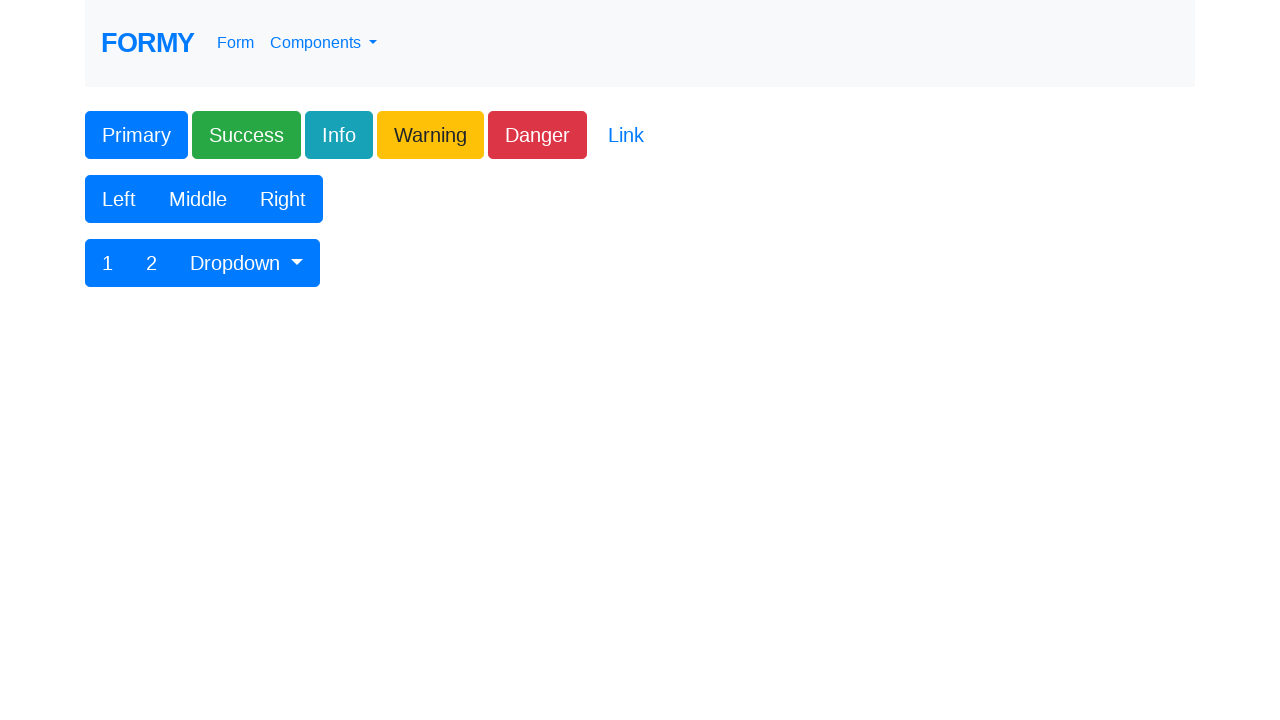

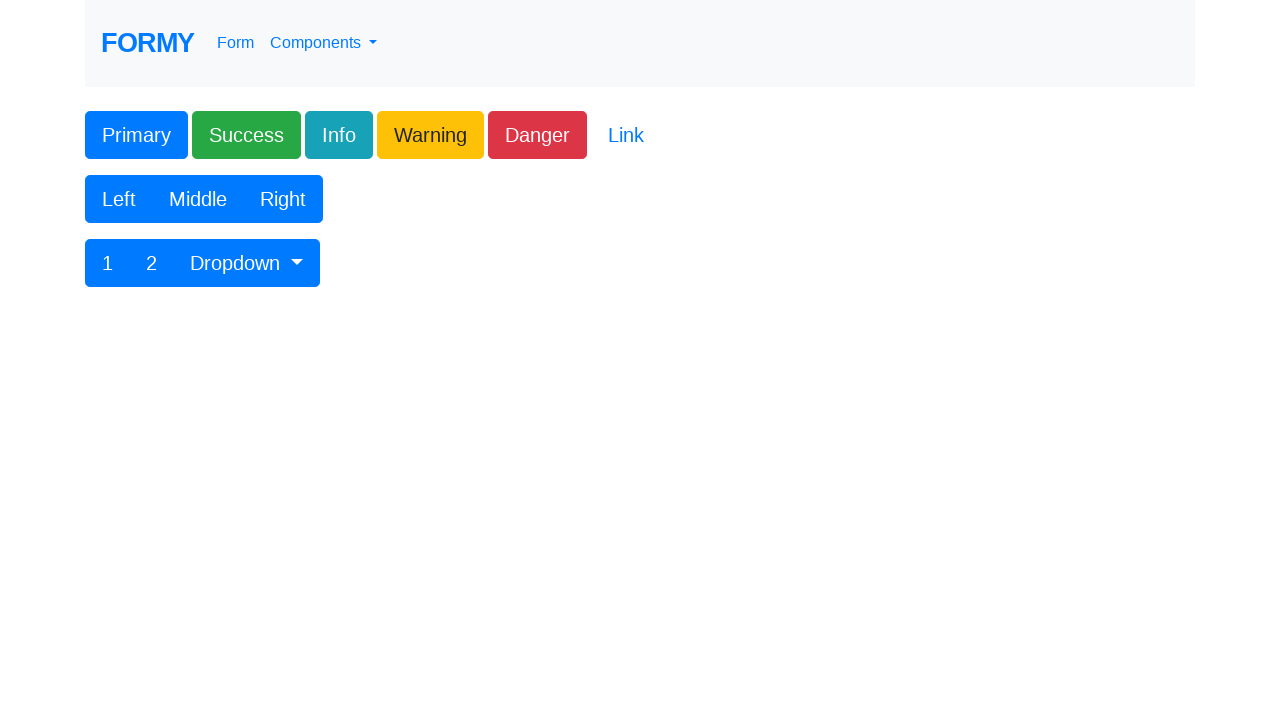